Tests that Clear completed button is hidden when there are no completed items

Starting URL: https://demo.playwright.dev/todomvc

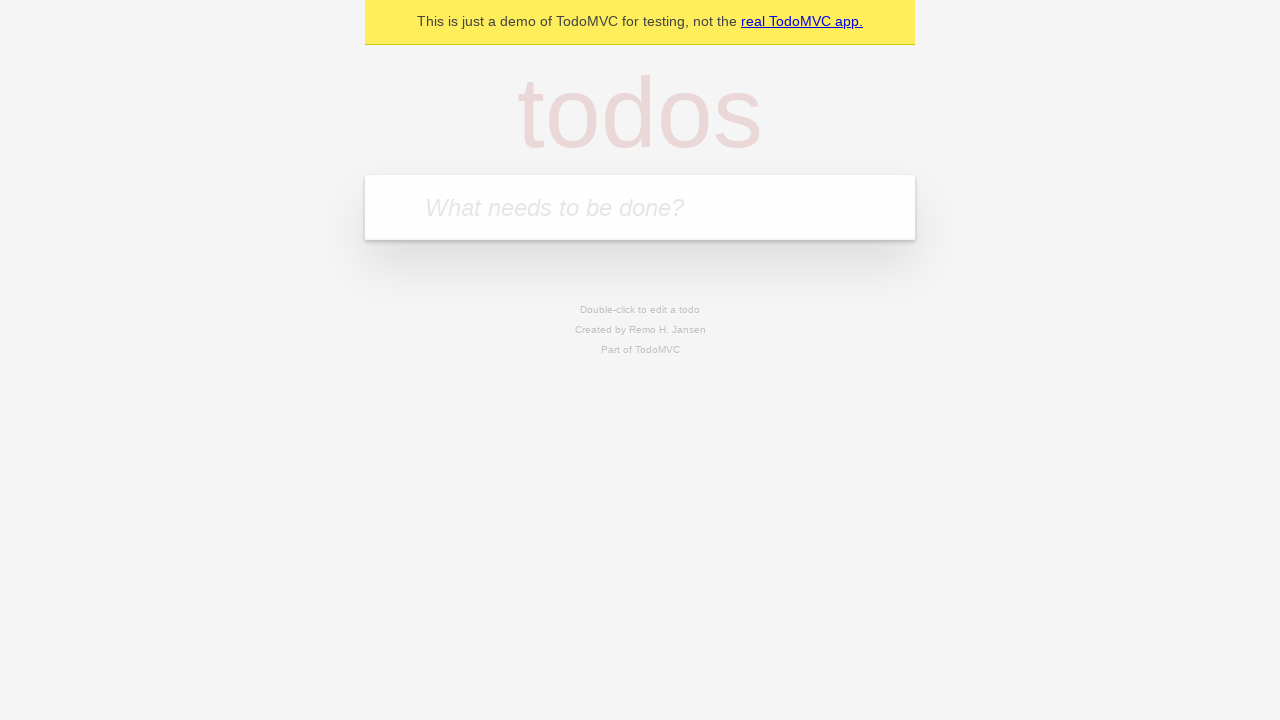

Filled new todo field with 'buy some cheese' on internal:attr=[placeholder="What needs to be done?"i]
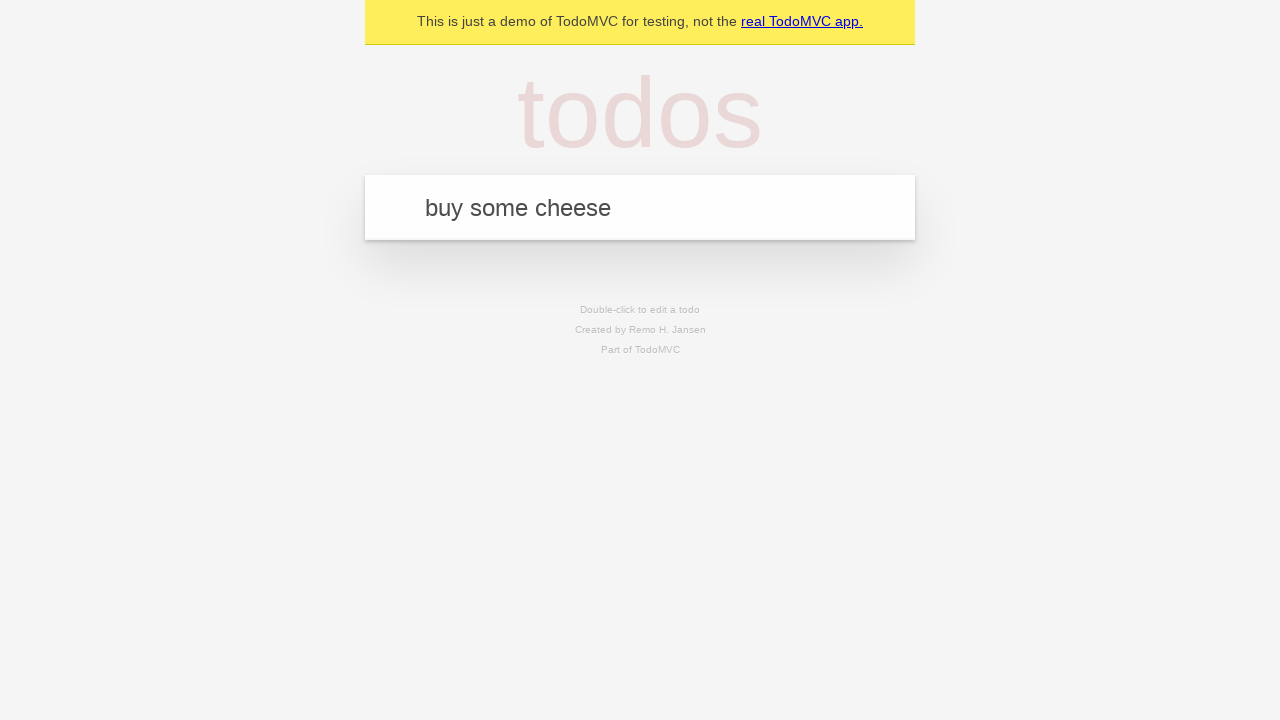

Pressed Enter to create todo 'buy some cheese' on internal:attr=[placeholder="What needs to be done?"i]
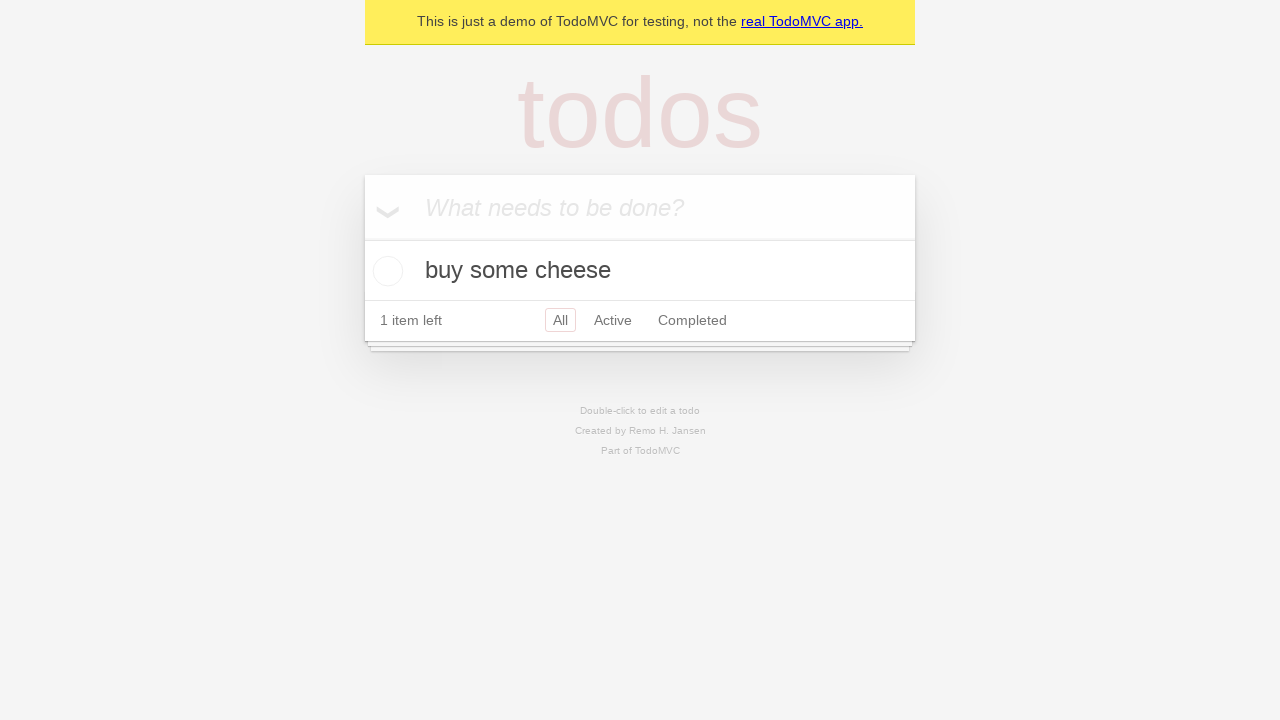

Filled new todo field with 'feed the cat' on internal:attr=[placeholder="What needs to be done?"i]
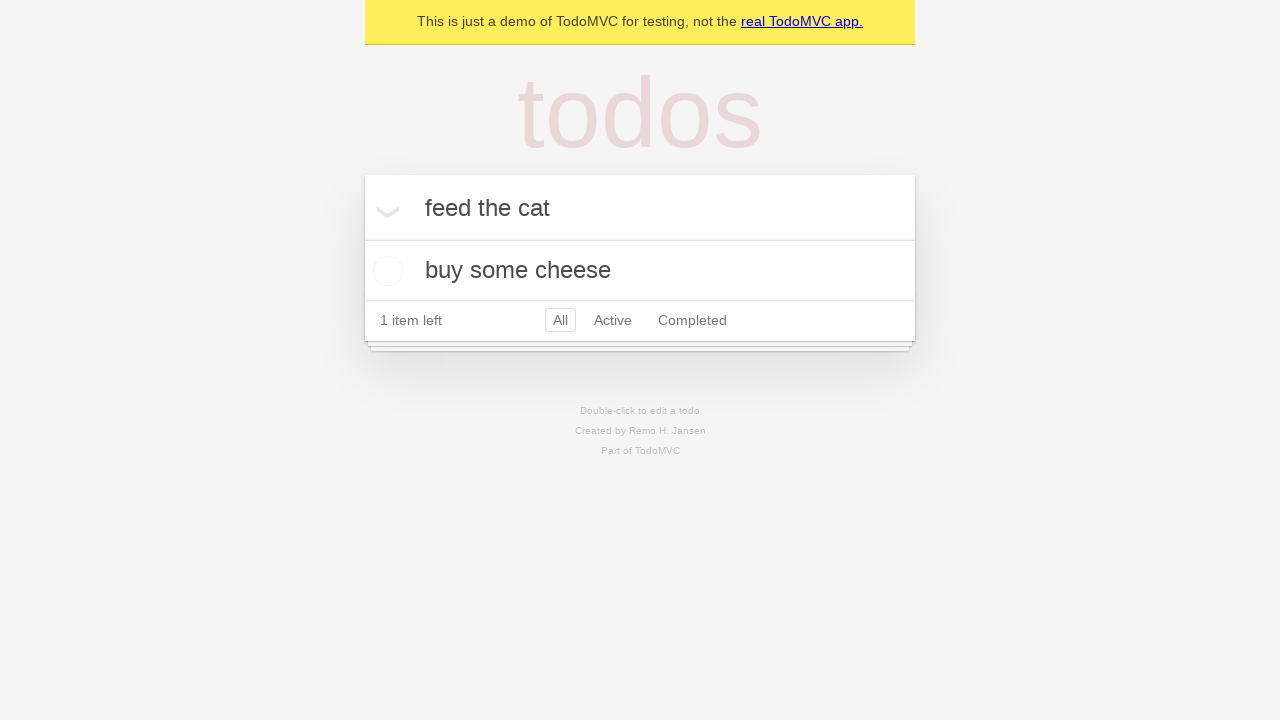

Pressed Enter to create todo 'feed the cat' on internal:attr=[placeholder="What needs to be done?"i]
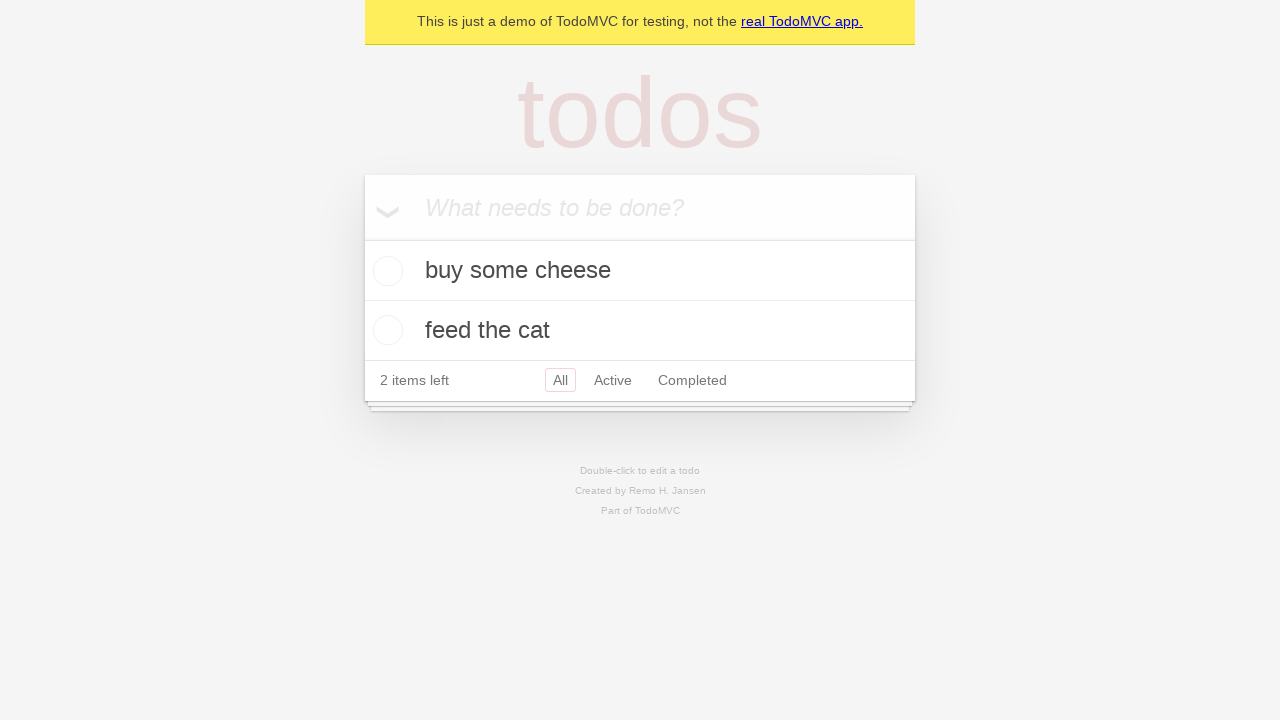

Filled new todo field with 'book a doctors appointment' on internal:attr=[placeholder="What needs to be done?"i]
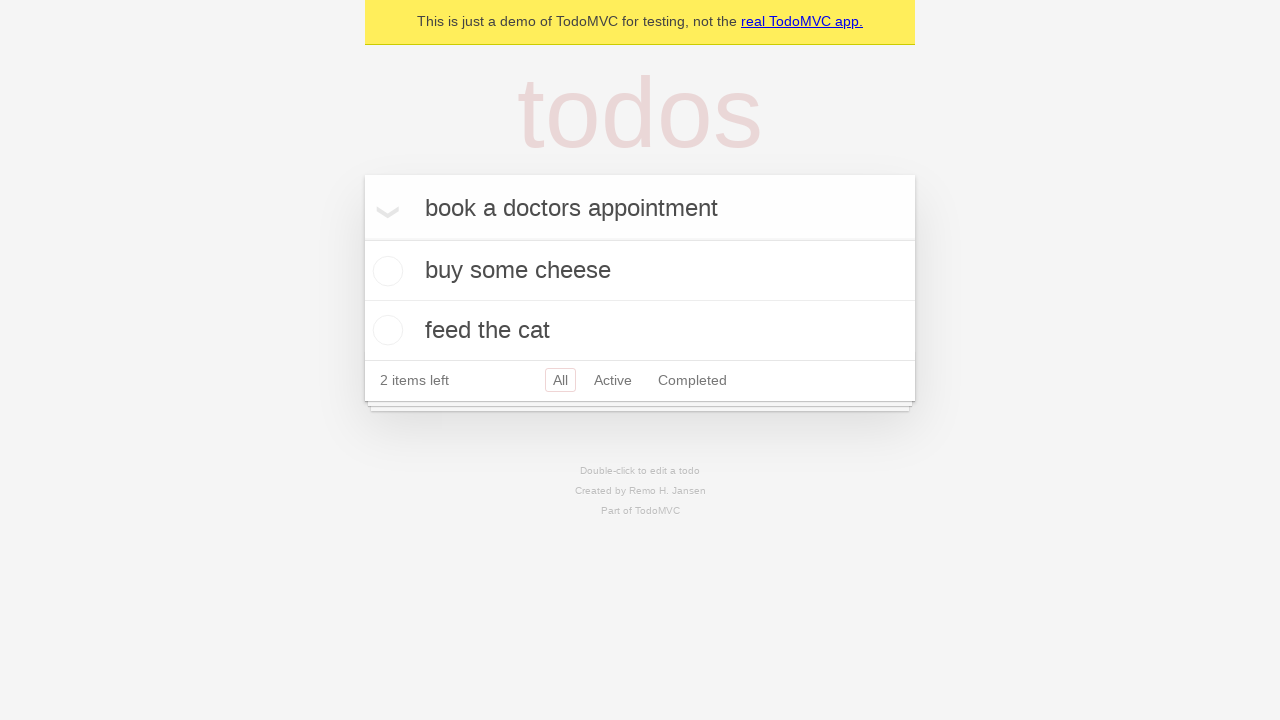

Pressed Enter to create todo 'book a doctors appointment' on internal:attr=[placeholder="What needs to be done?"i]
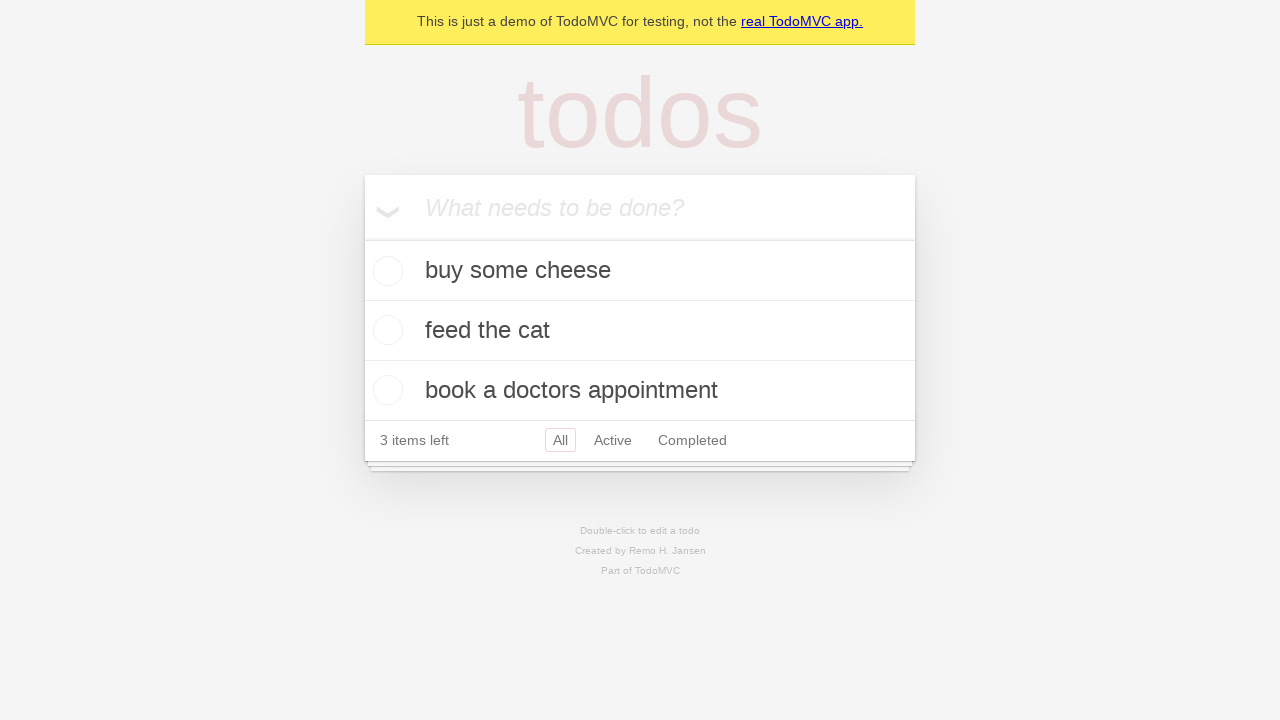

All three todo items loaded
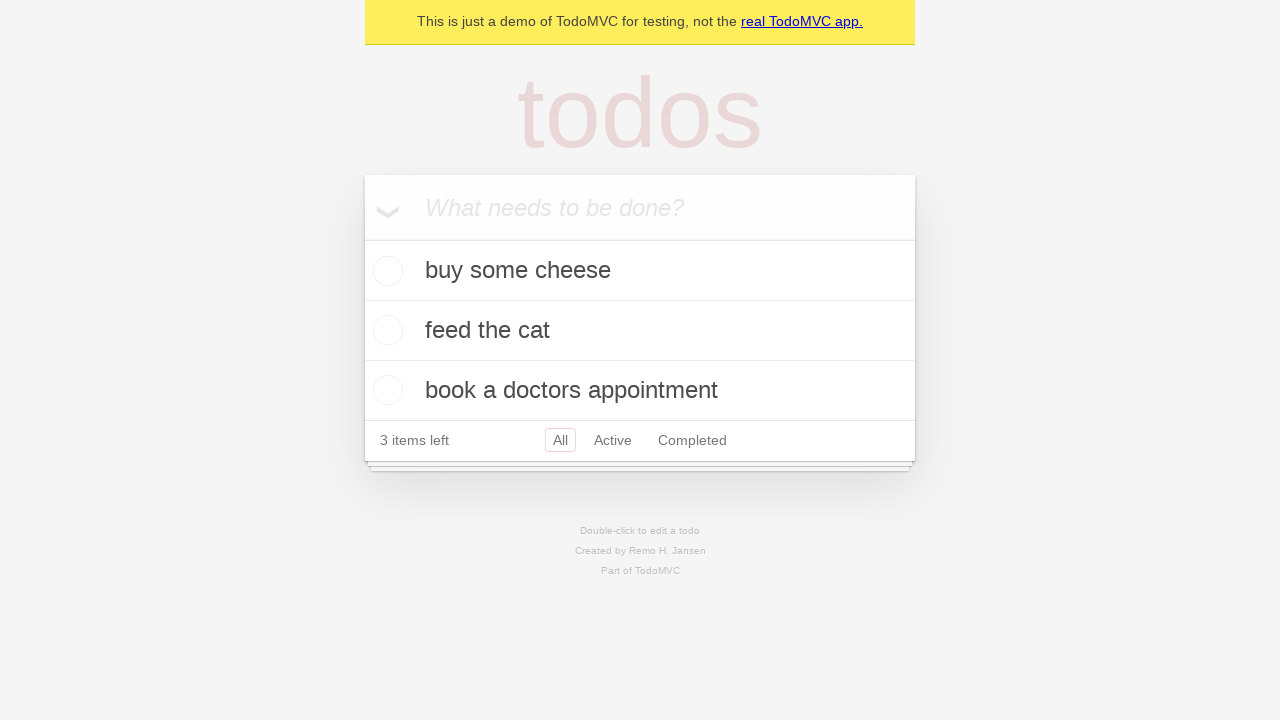

Checked the first todo item as completed at (385, 271) on .todo-list li .toggle >> nth=0
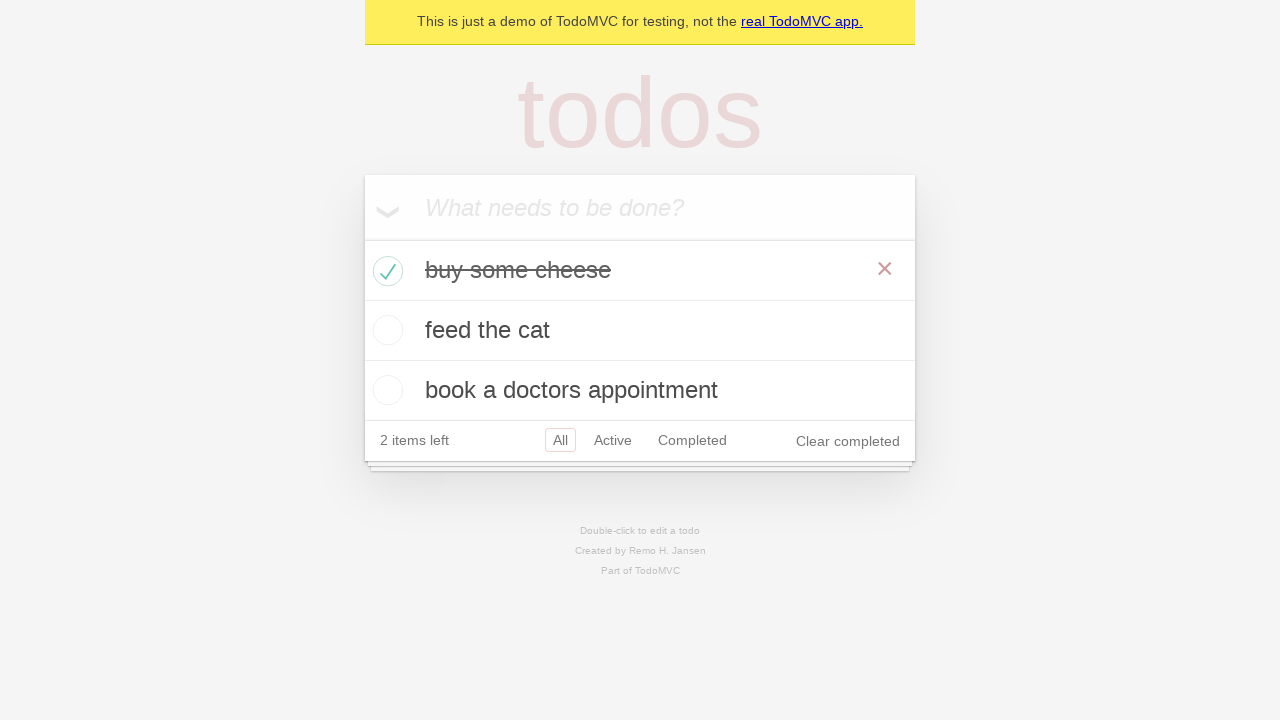

Clicked Clear completed button at (848, 441) on internal:role=button[name="Clear completed"i]
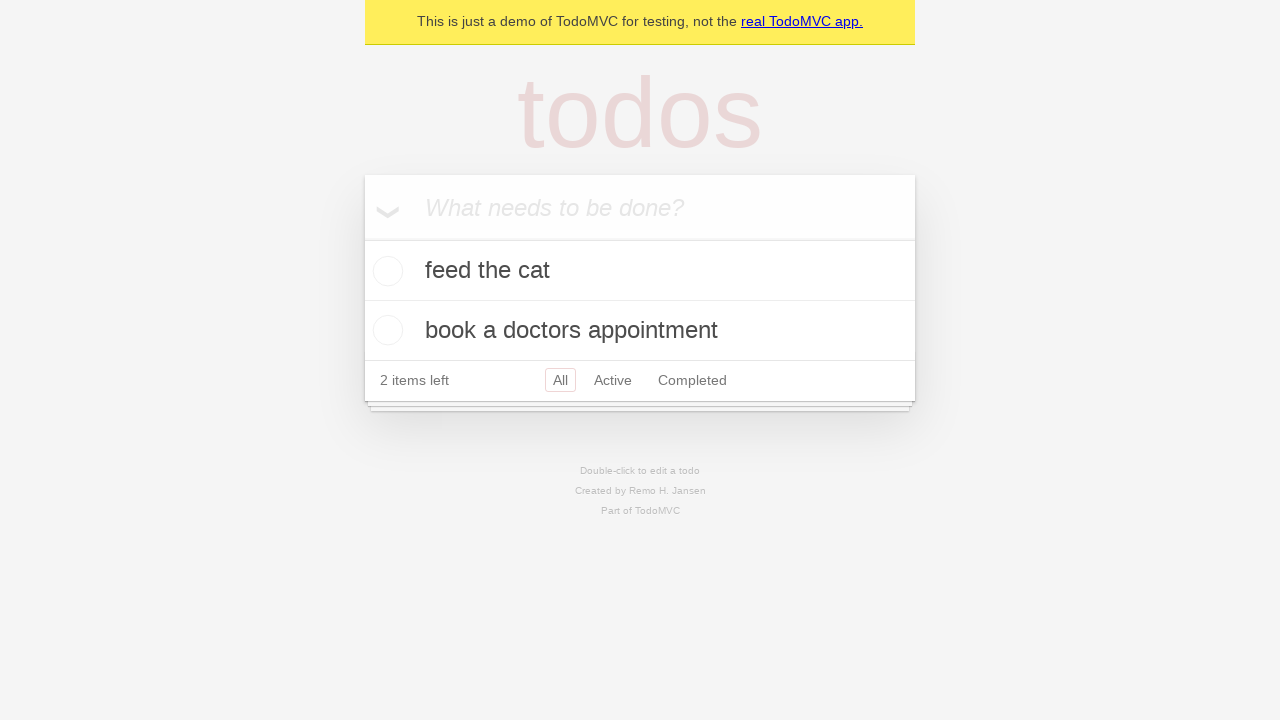

Clear completed button is now hidden when no items are completed
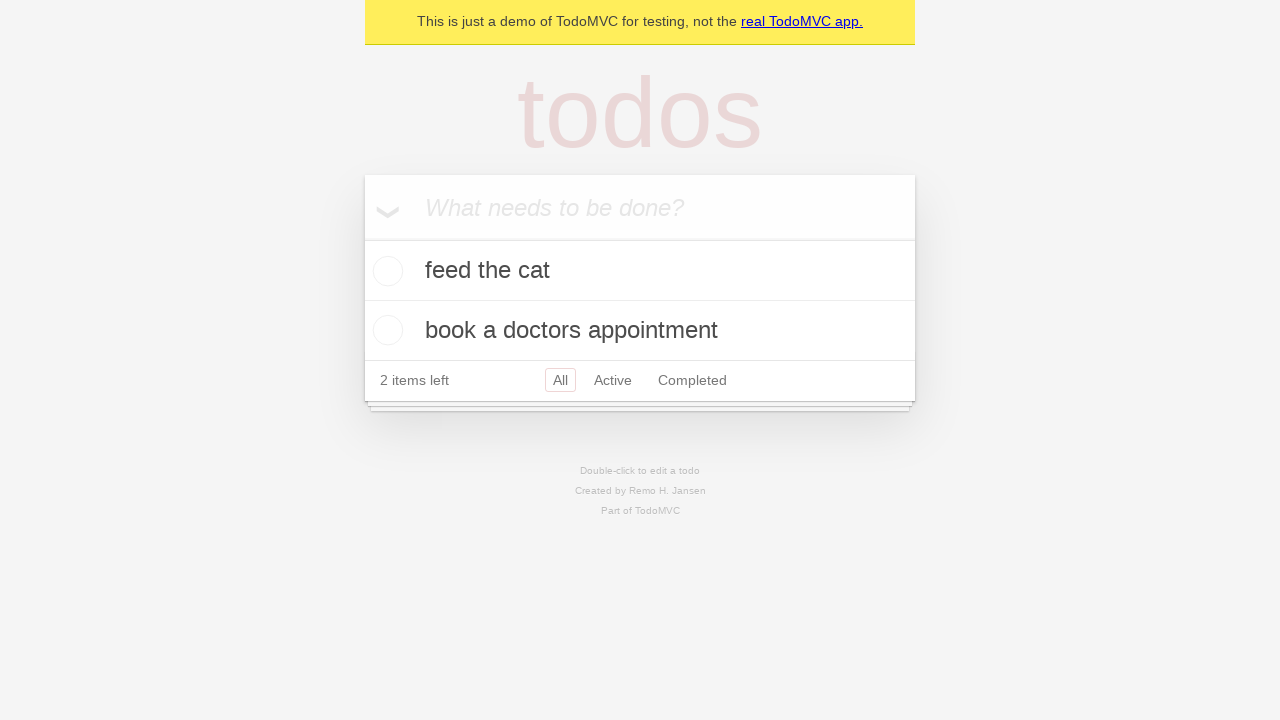

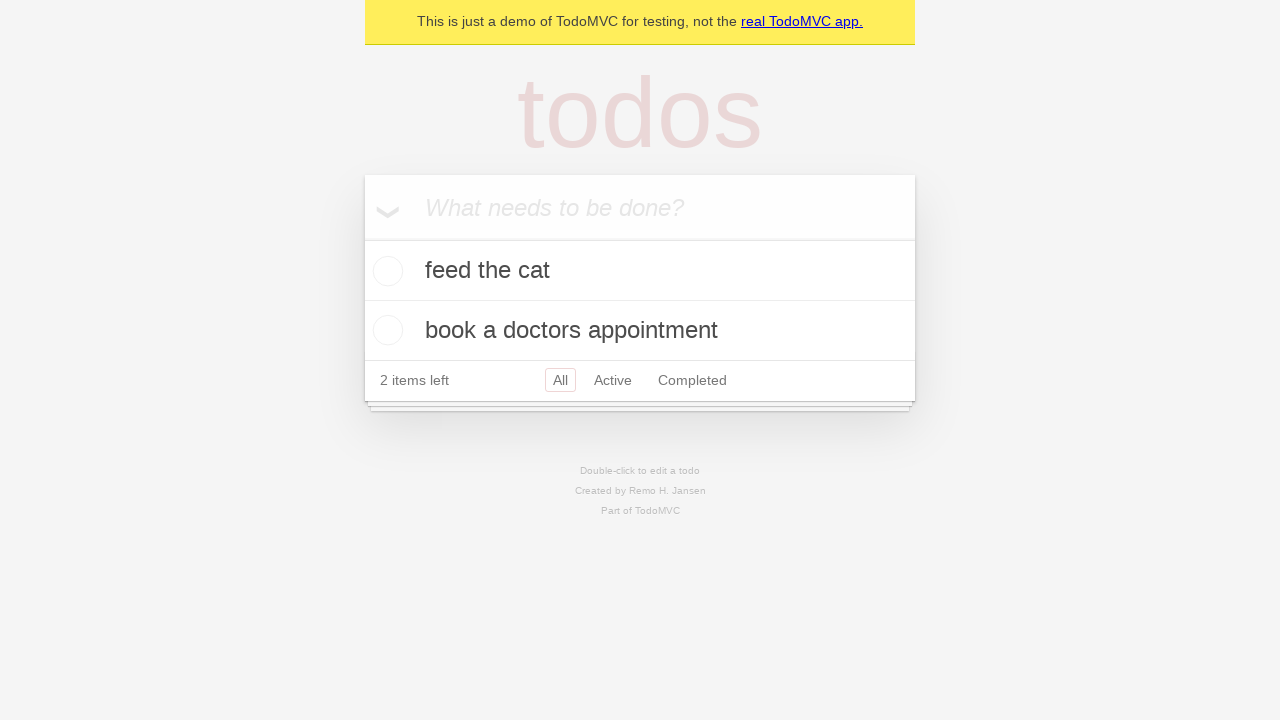